Tests e-commerce cart functionality by adding specific vegetables (Cucumber, Brocolli, Beetroot) to cart, proceeding to checkout, applying a promo code, and verifying the promo is applied successfully.

Starting URL: https://rahulshettyacademy.com/seleniumPractise/

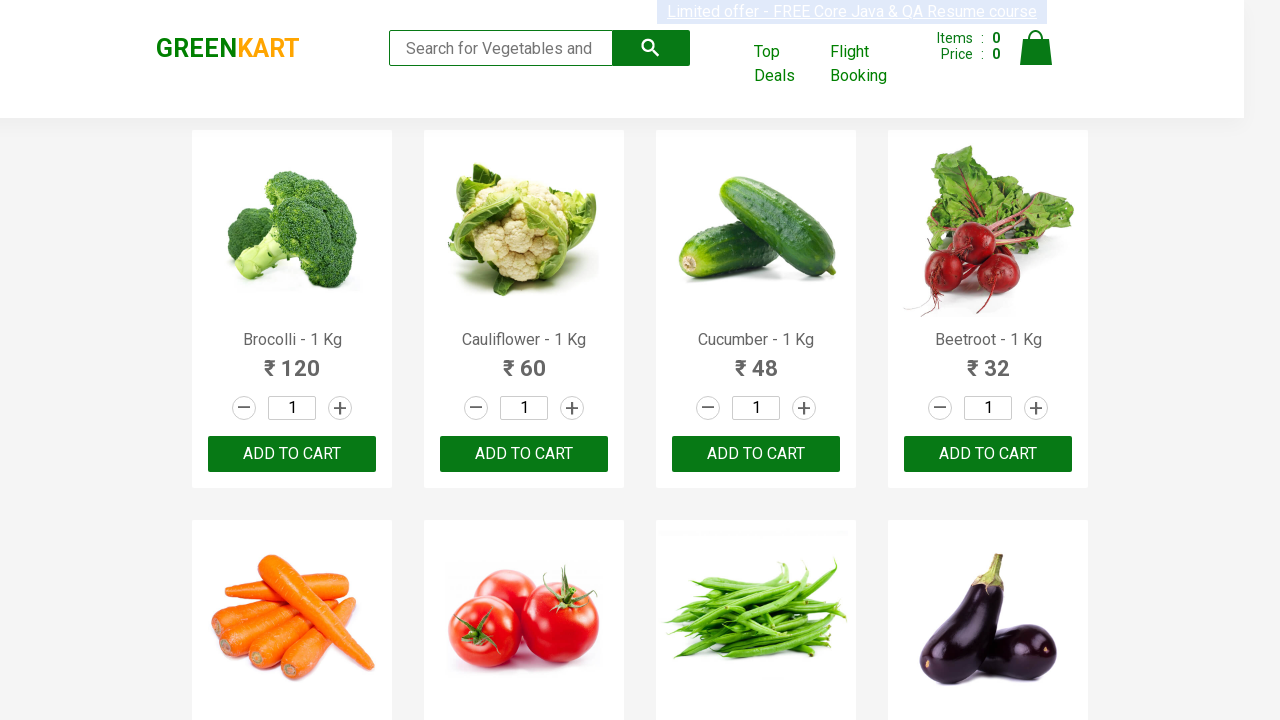

Waited for products to load
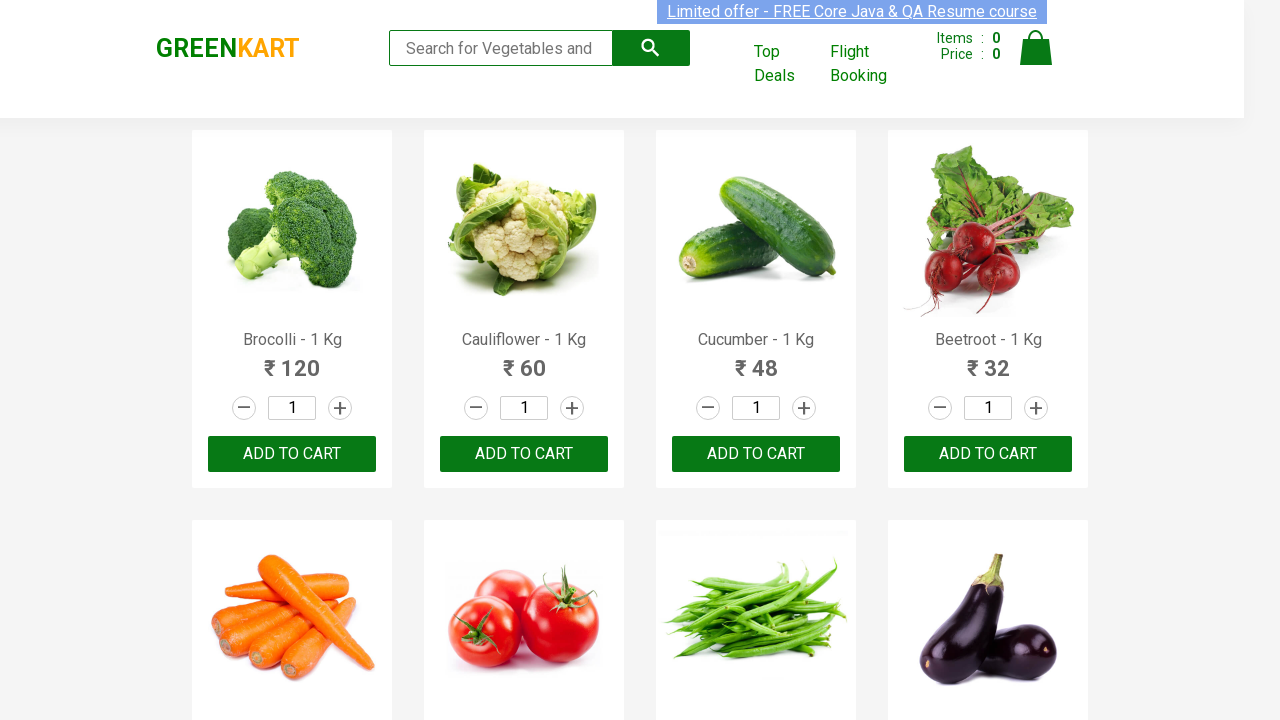

Retrieved all product elements
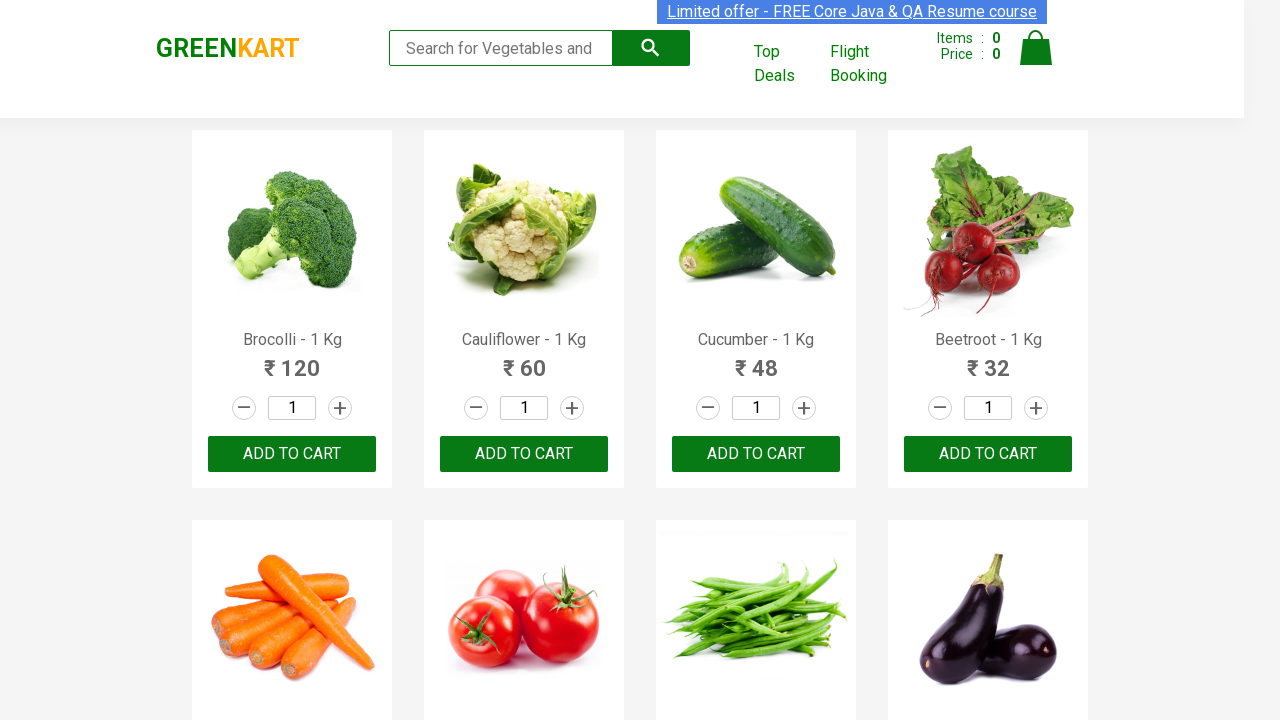

Added Brocolli to cart at (292, 454) on xpath=//div[@class='product-action']/button >> nth=0
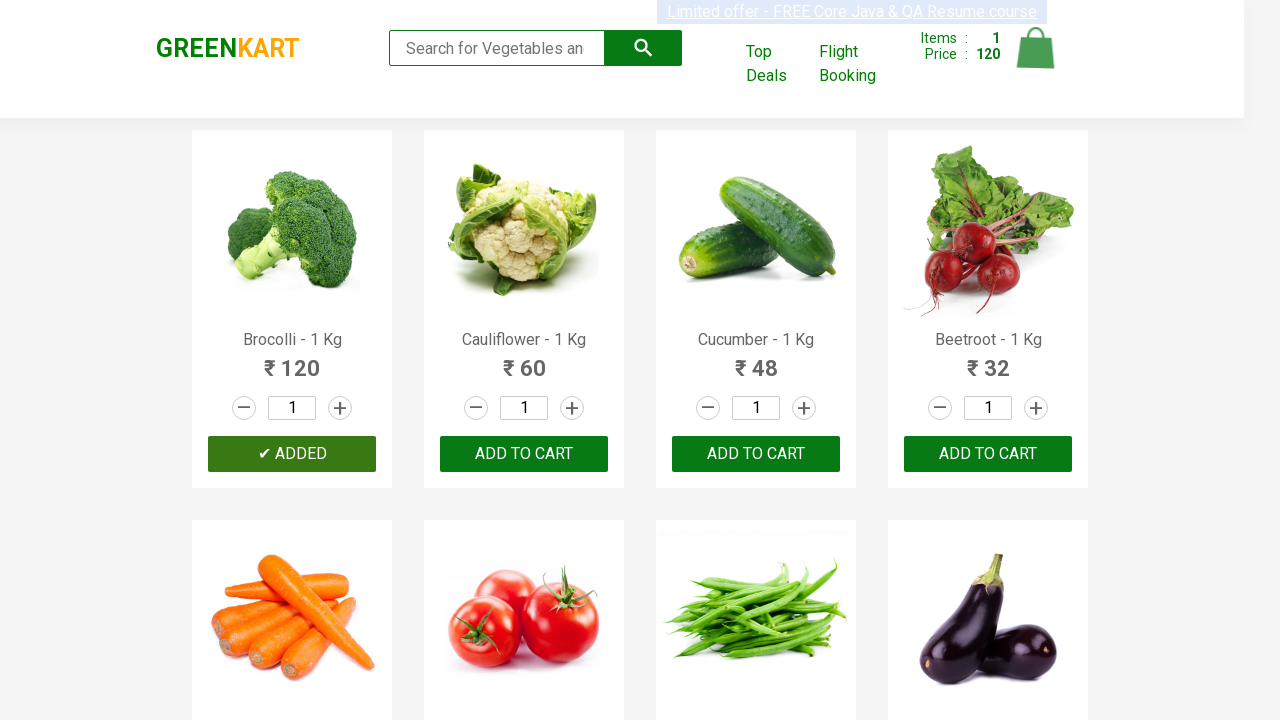

Added Cucumber to cart at (756, 454) on xpath=//div[@class='product-action']/button >> nth=2
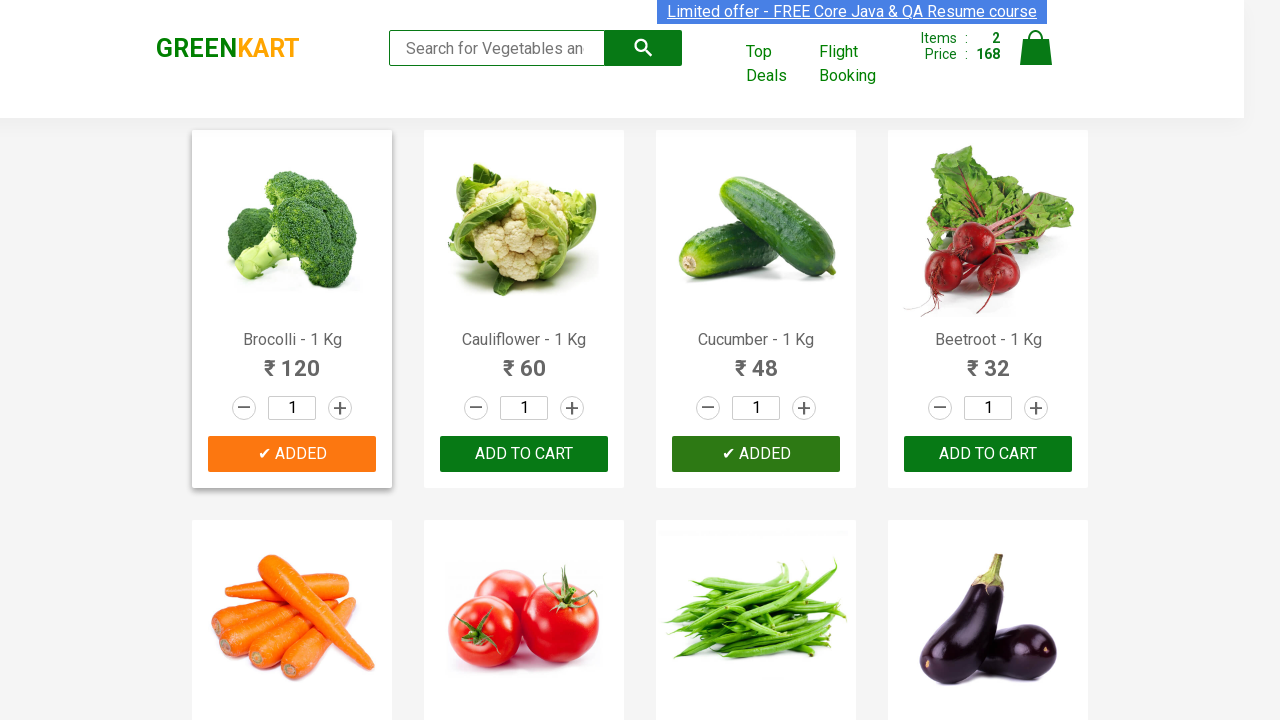

Added Beetroot to cart at (988, 454) on xpath=//div[@class='product-action']/button >> nth=3
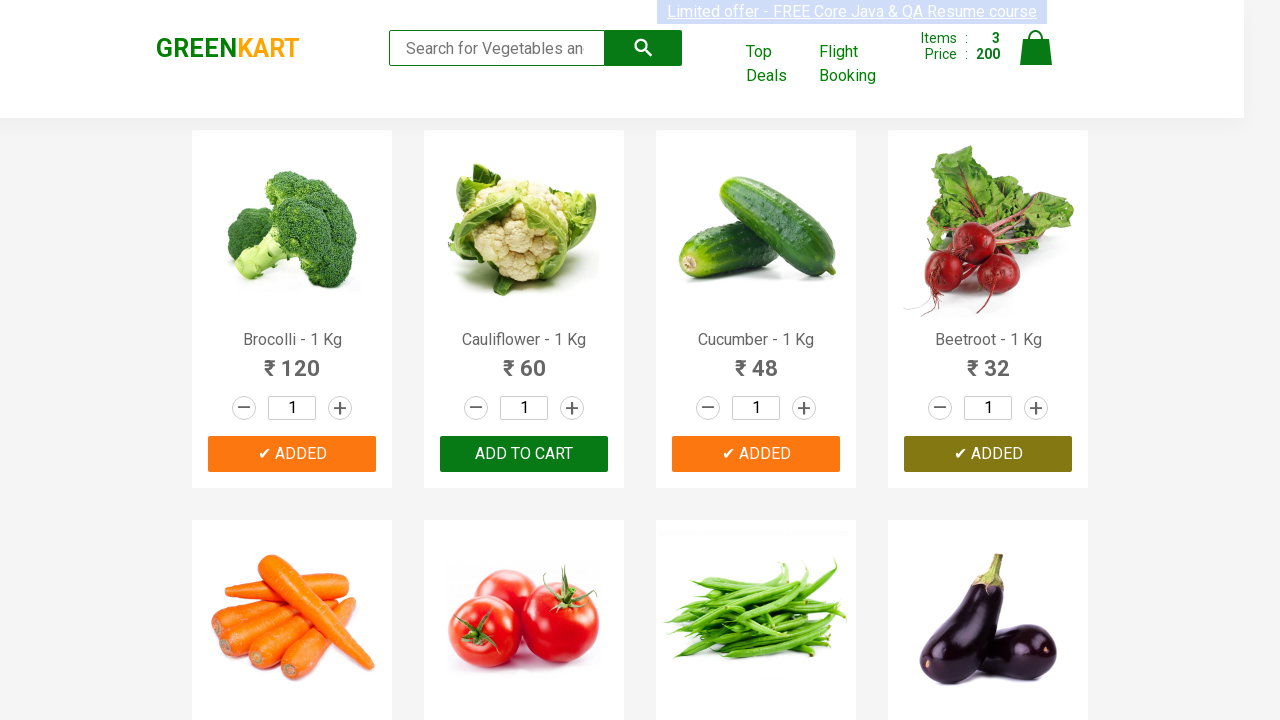

Clicked on cart icon to view cart at (1036, 48) on img[alt='Cart']
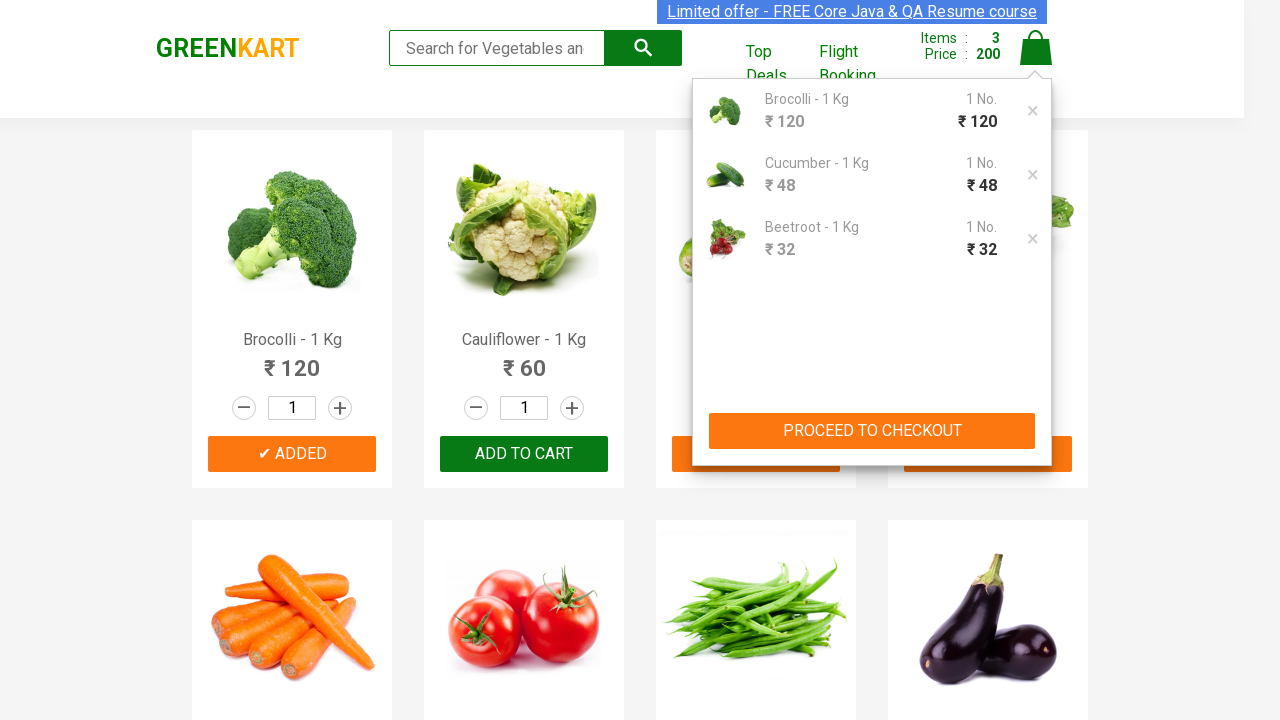

Clicked Proceed to Checkout button at (872, 431) on xpath=//button[contains(text(),'PROCEED TO CHECKOUT')]
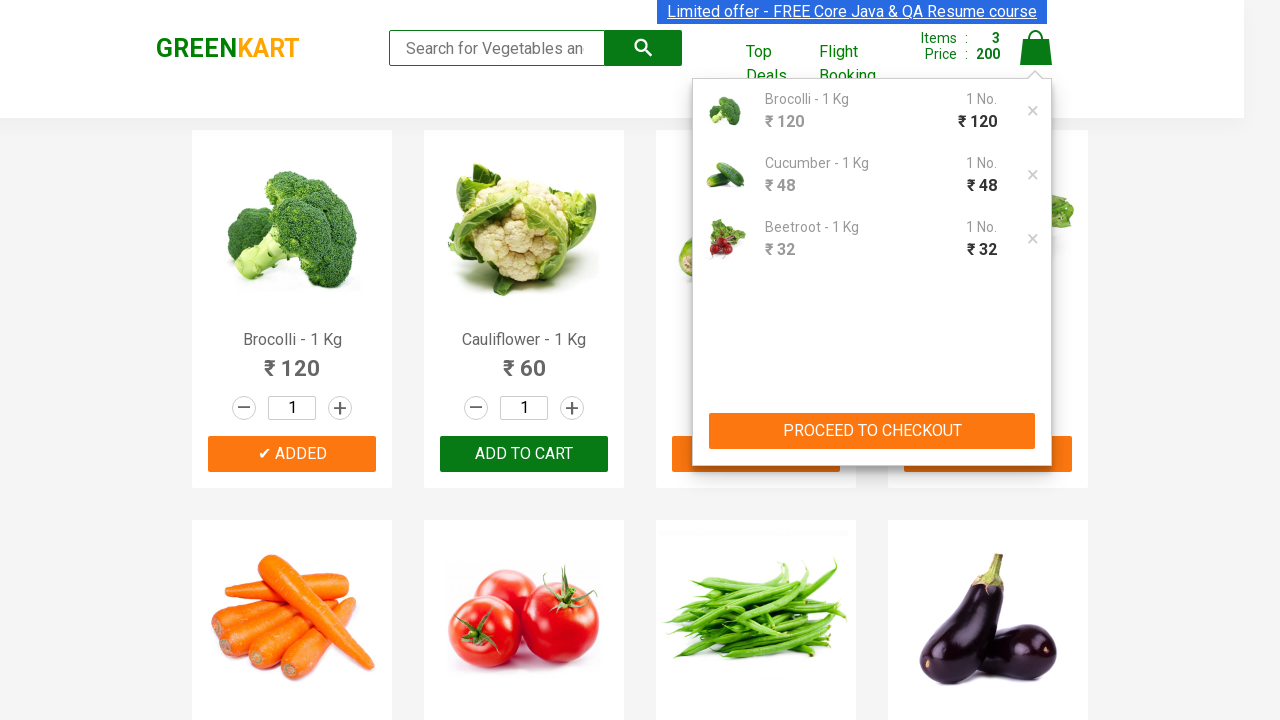

Promo code input field loaded
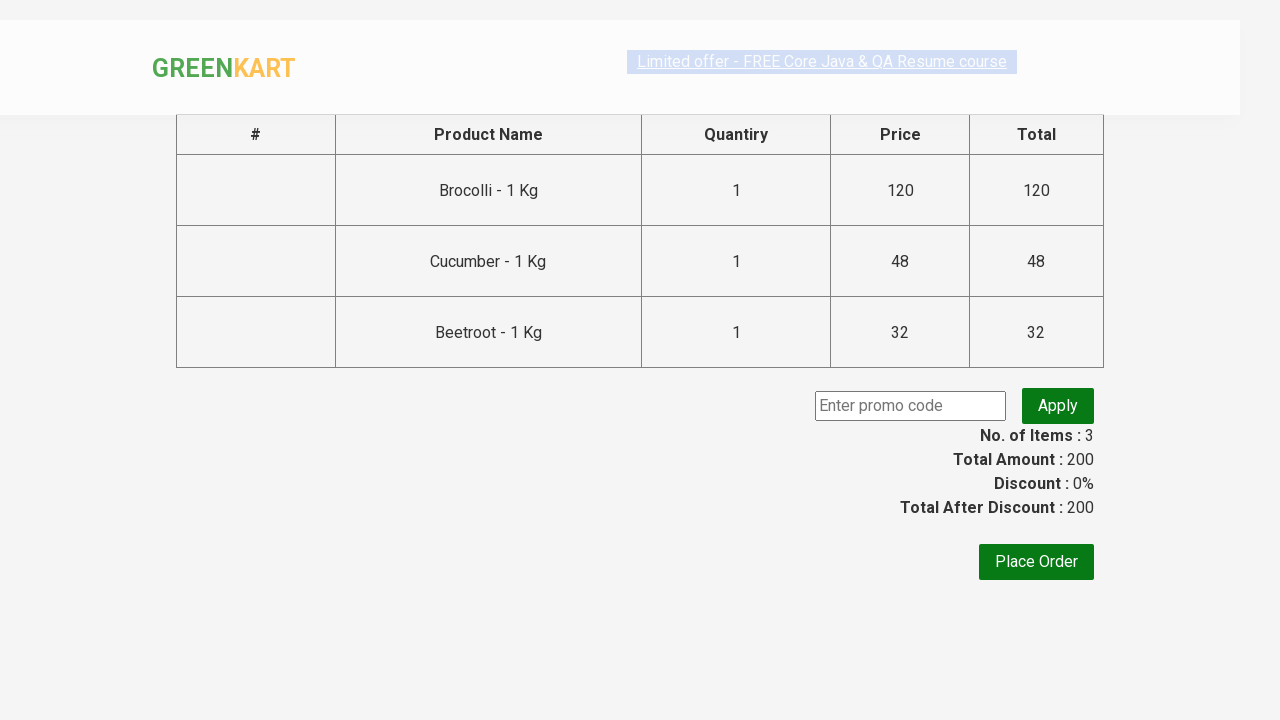

Entered promo code 'rahulshettyacademy' on input.promoCode
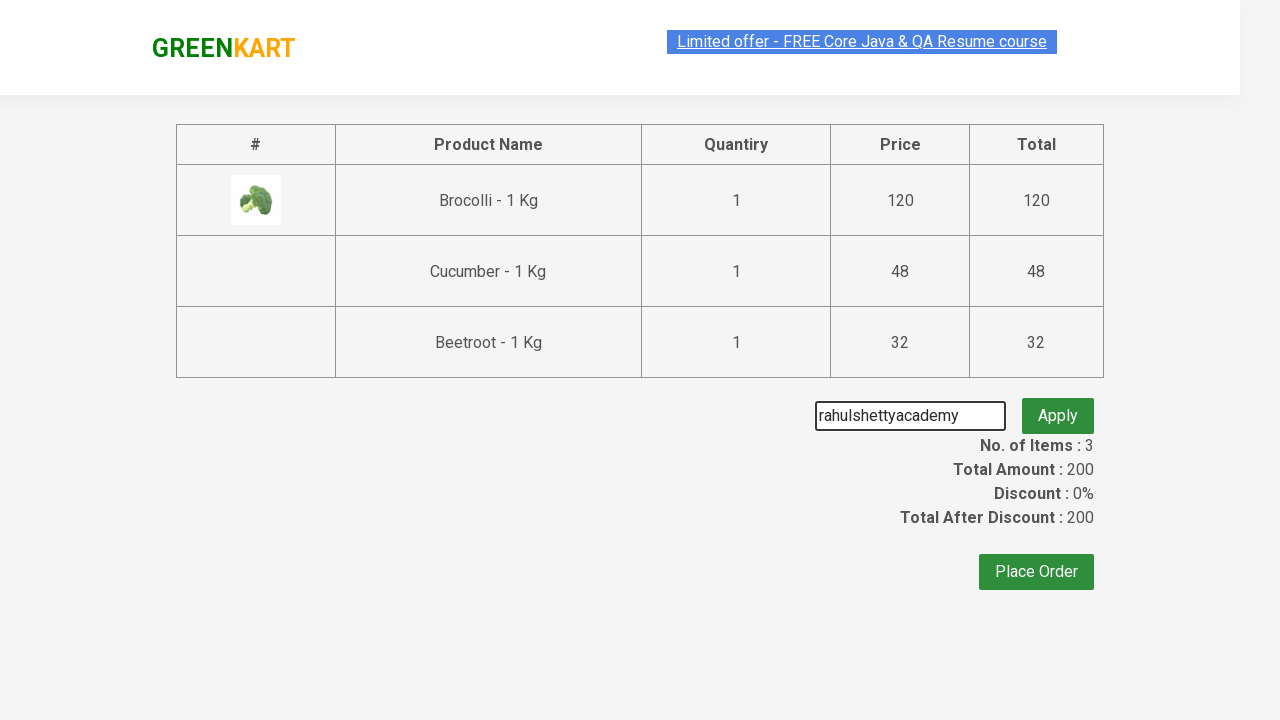

Clicked Apply promo button at (1058, 406) on button.promoBtn
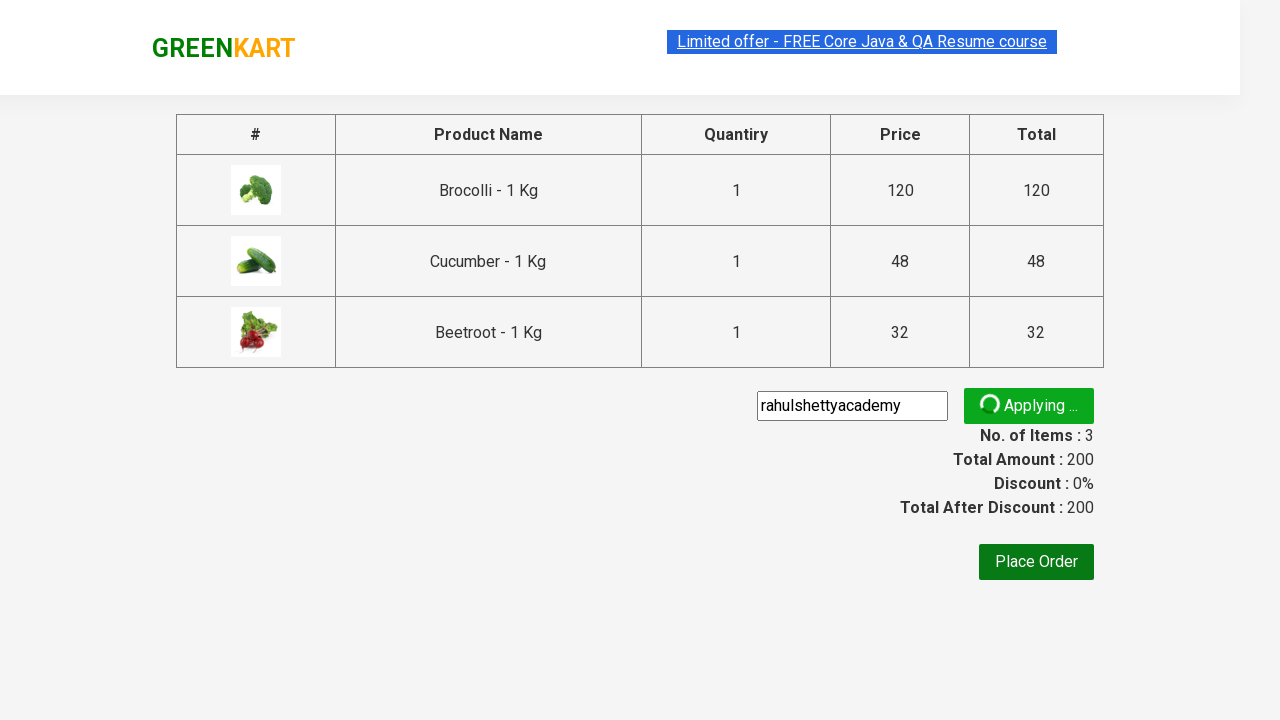

Promo code applied successfully - confirmation message appeared
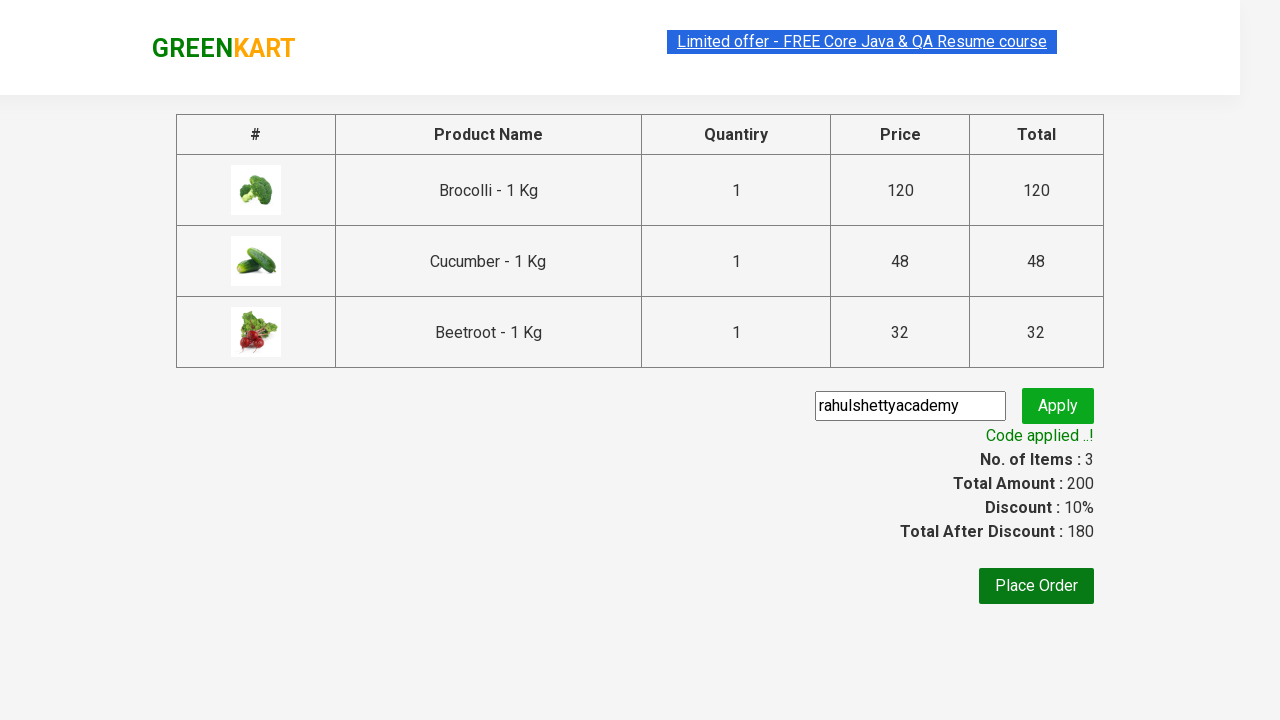

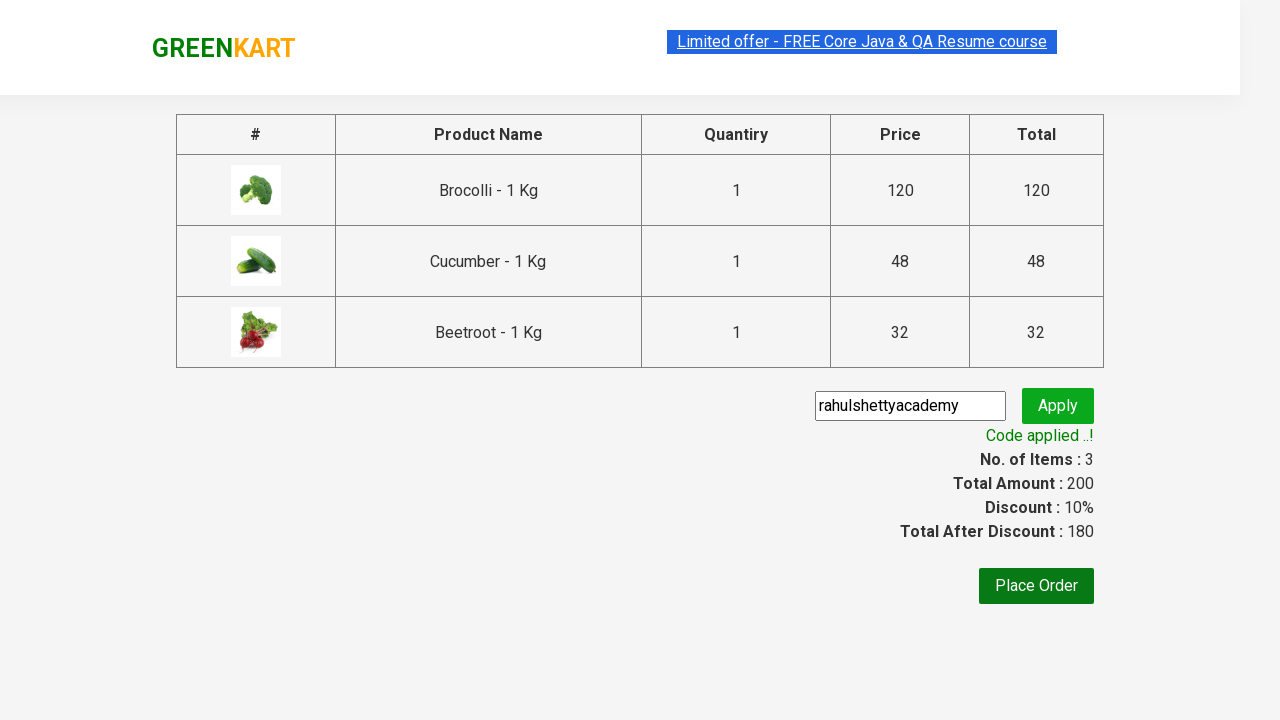